Tests that entering text instead of a number displays the correct error message "Please enter a number"

Starting URL: https://kristinek.github.io/site/tasks/enter_a_number

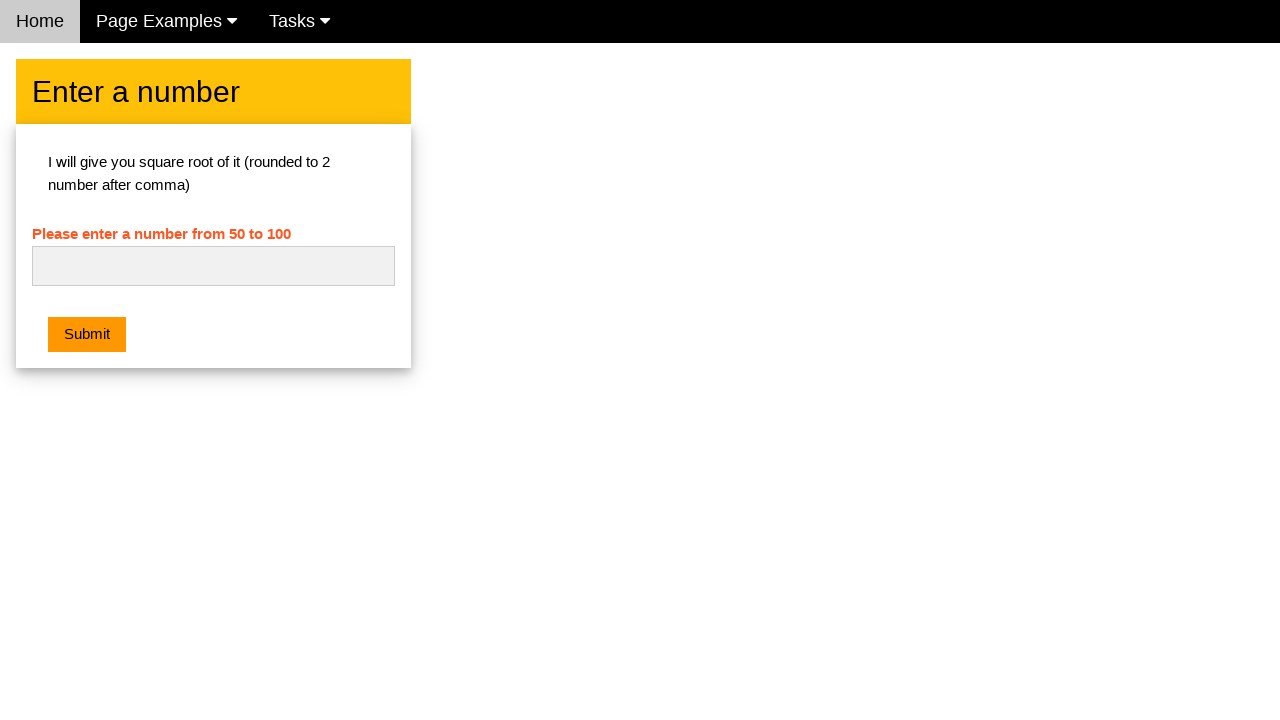

Filled number input field with text 'q' on #numb
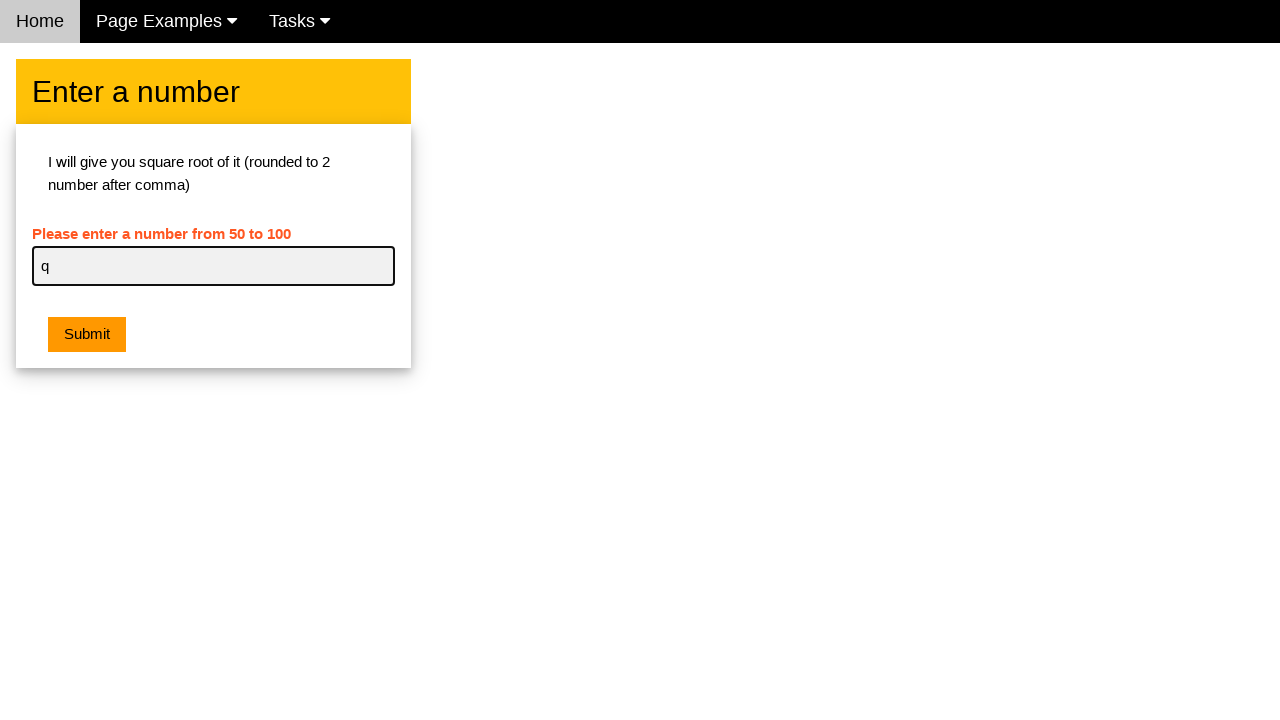

Clicked submit button at (87, 335) on button.w3-btn.w3-orange.w3-margin
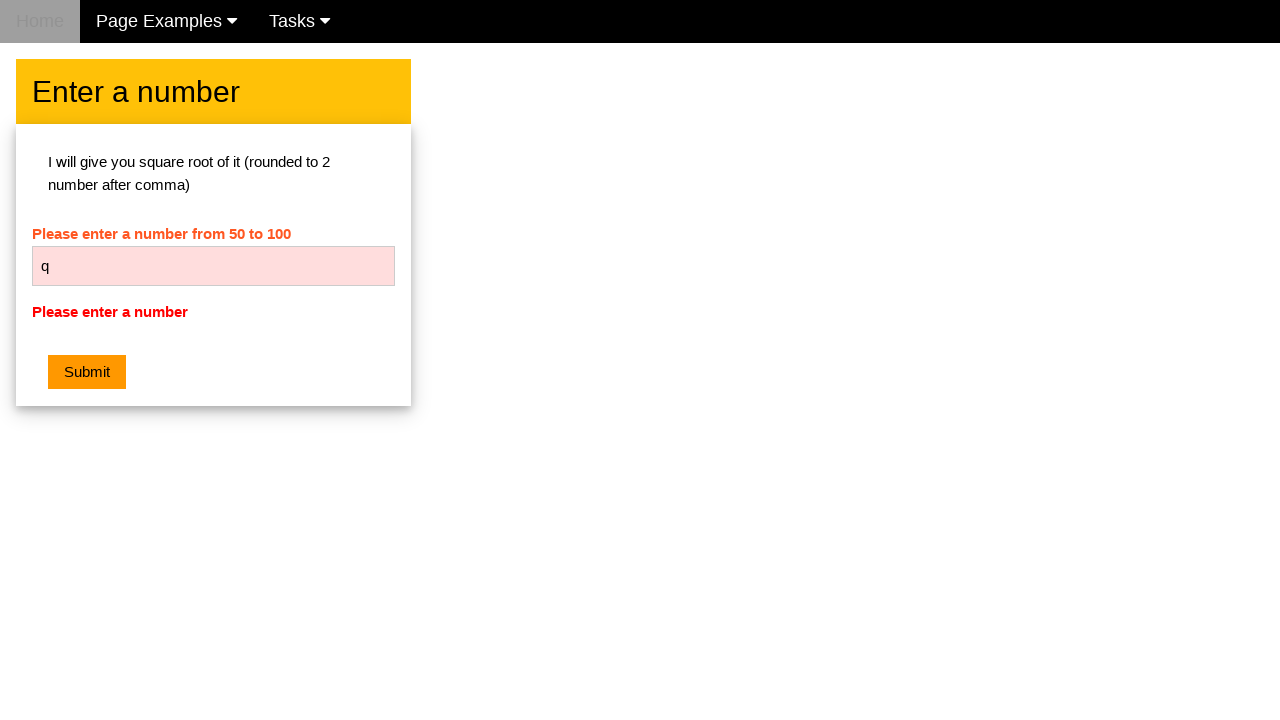

Error message element appeared
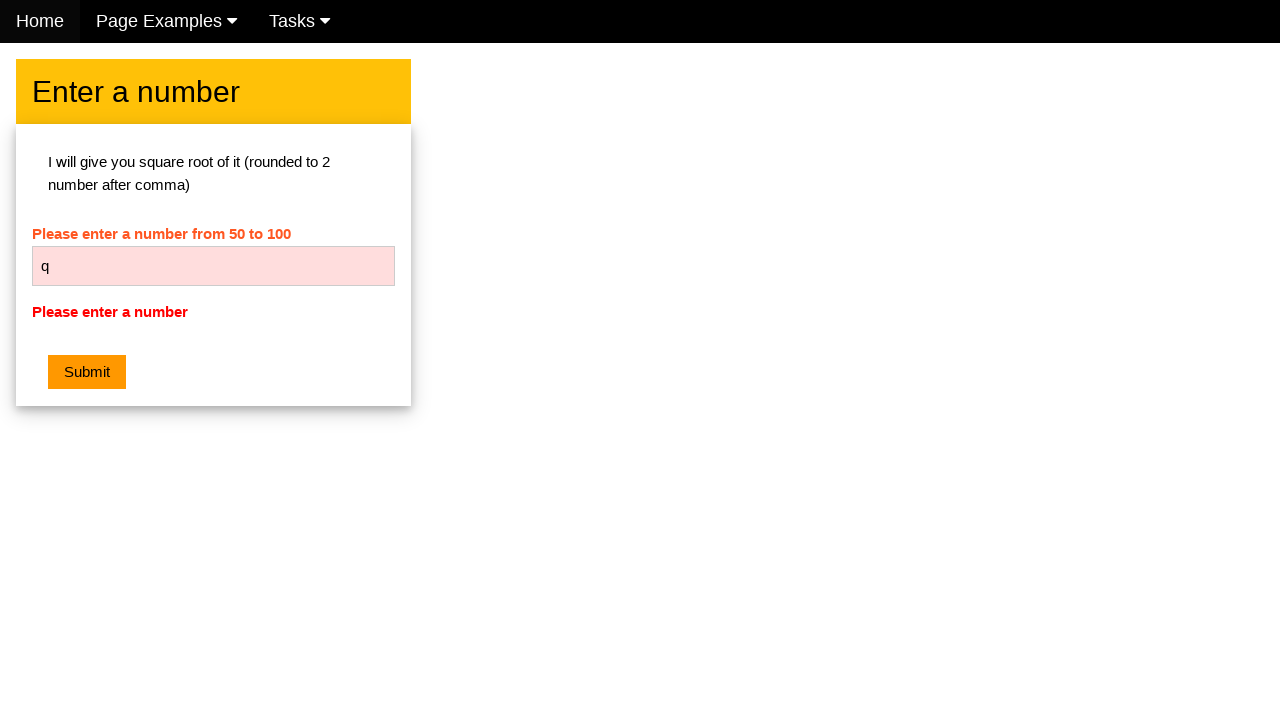

Retrieved error message text
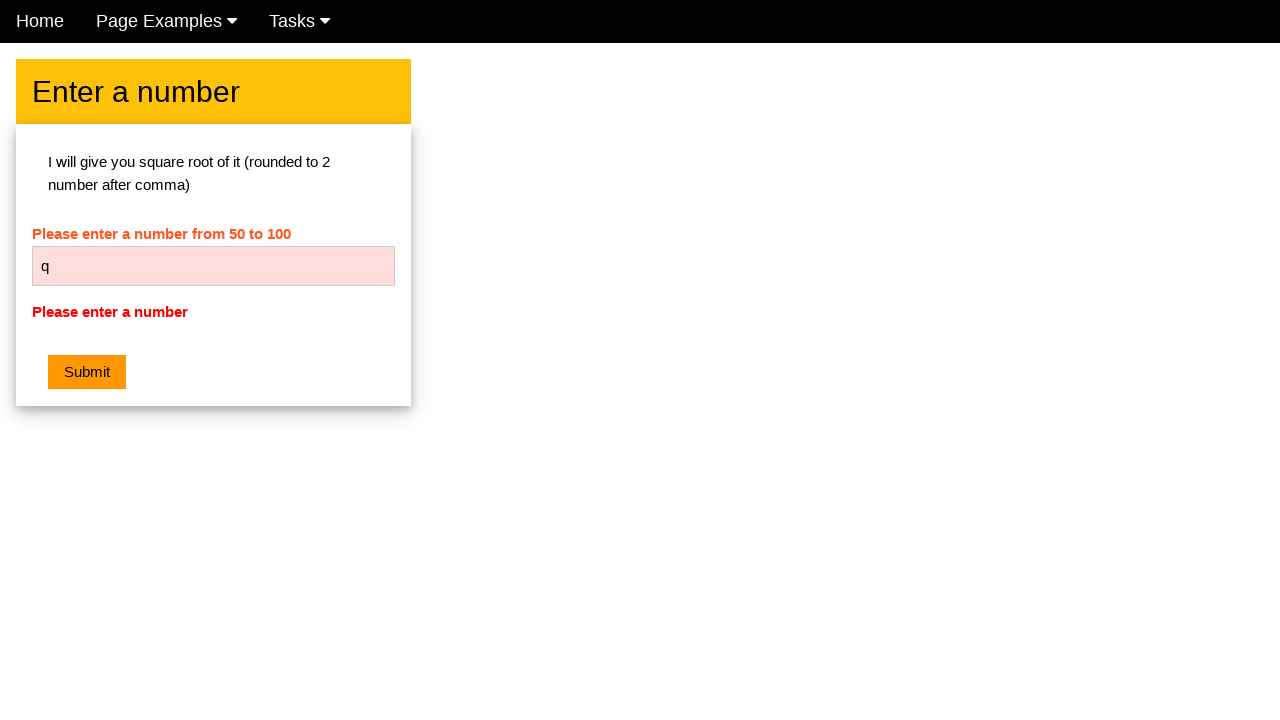

Verified error message is 'Please enter a number'
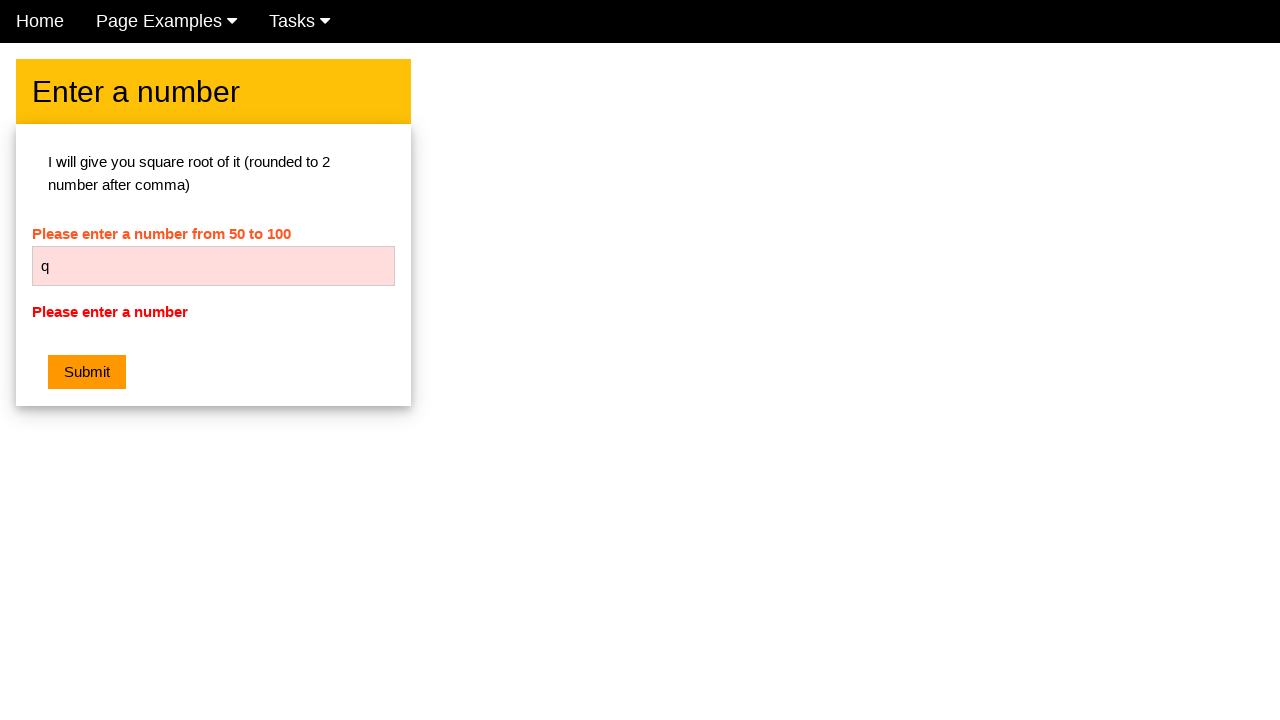

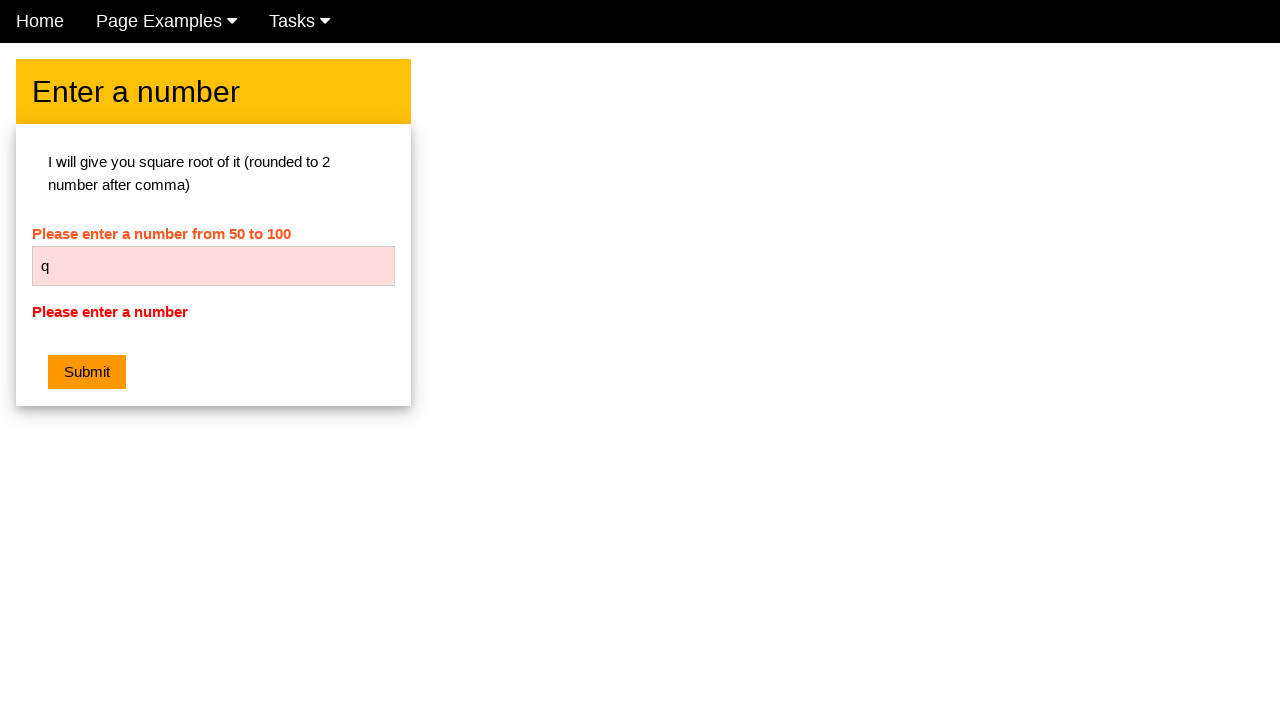